Tests contact form validation by leaving the name field empty while filling other fields and submitting.

Starting URL: https://bluescapeqainterview.wordpress.com/contact/

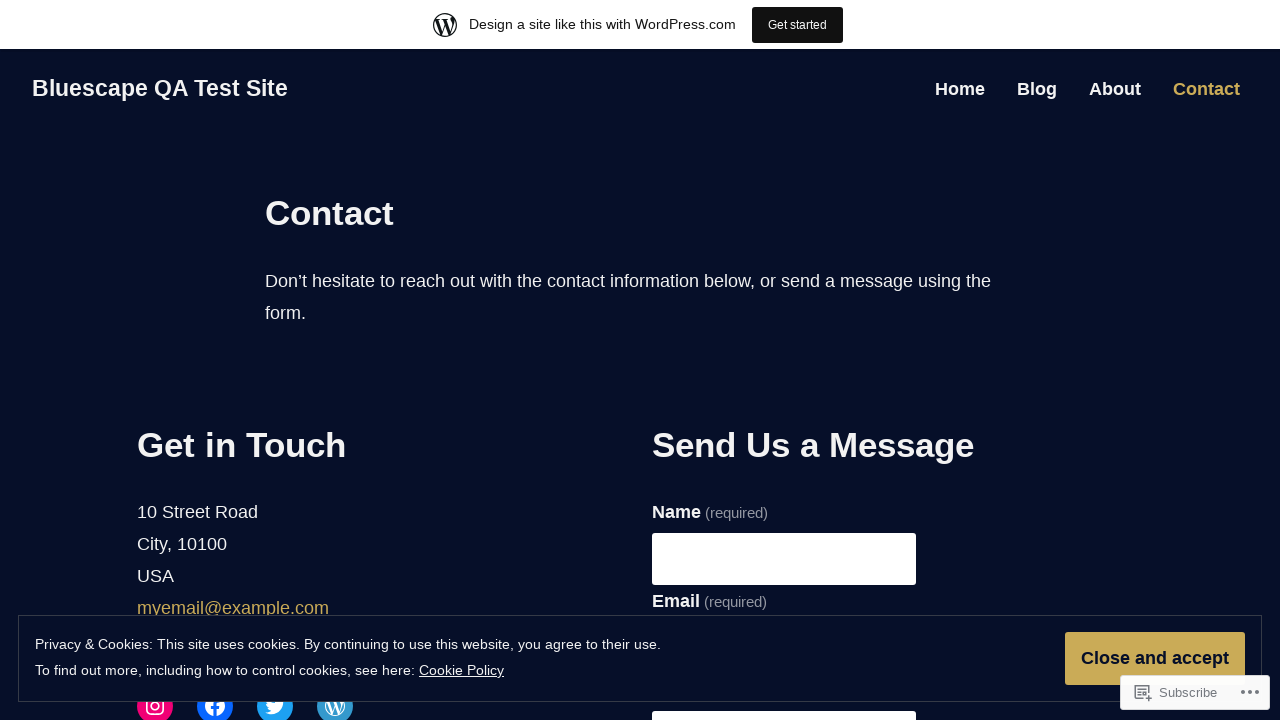

Clicked on name field at (784, 559) on input[name="g7-name"]
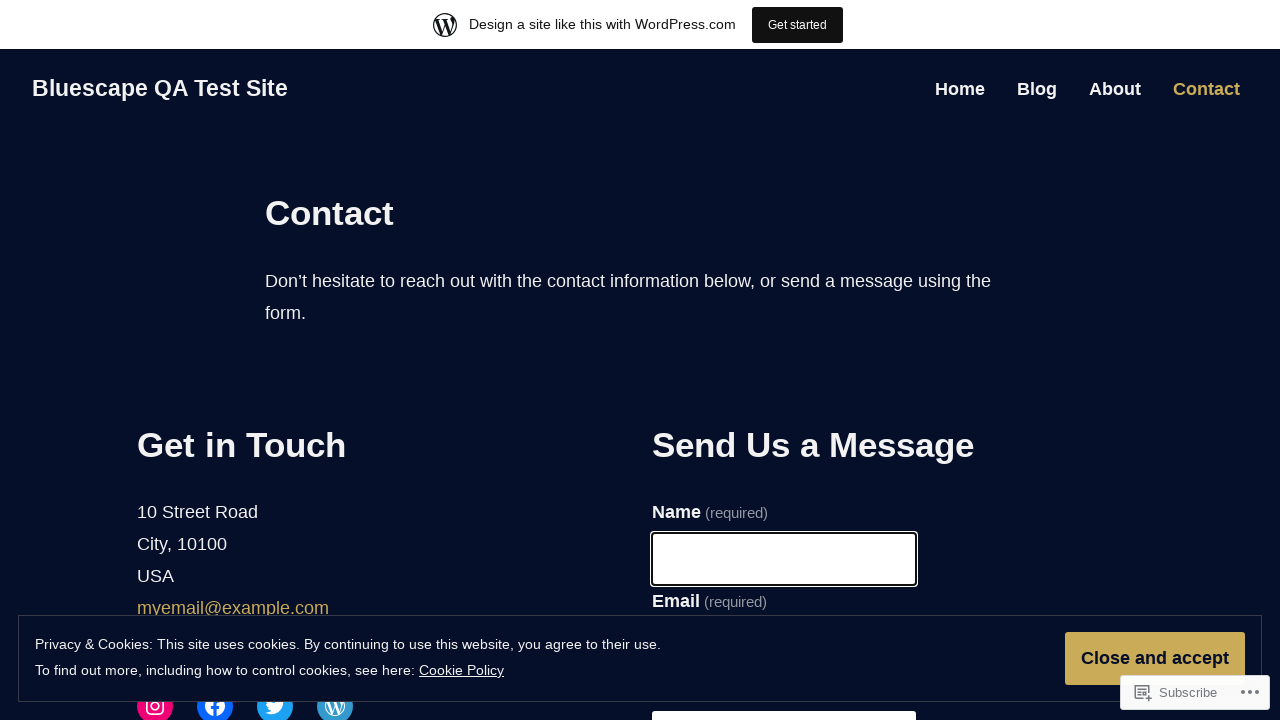

Left name field empty on input[name="g7-name"]
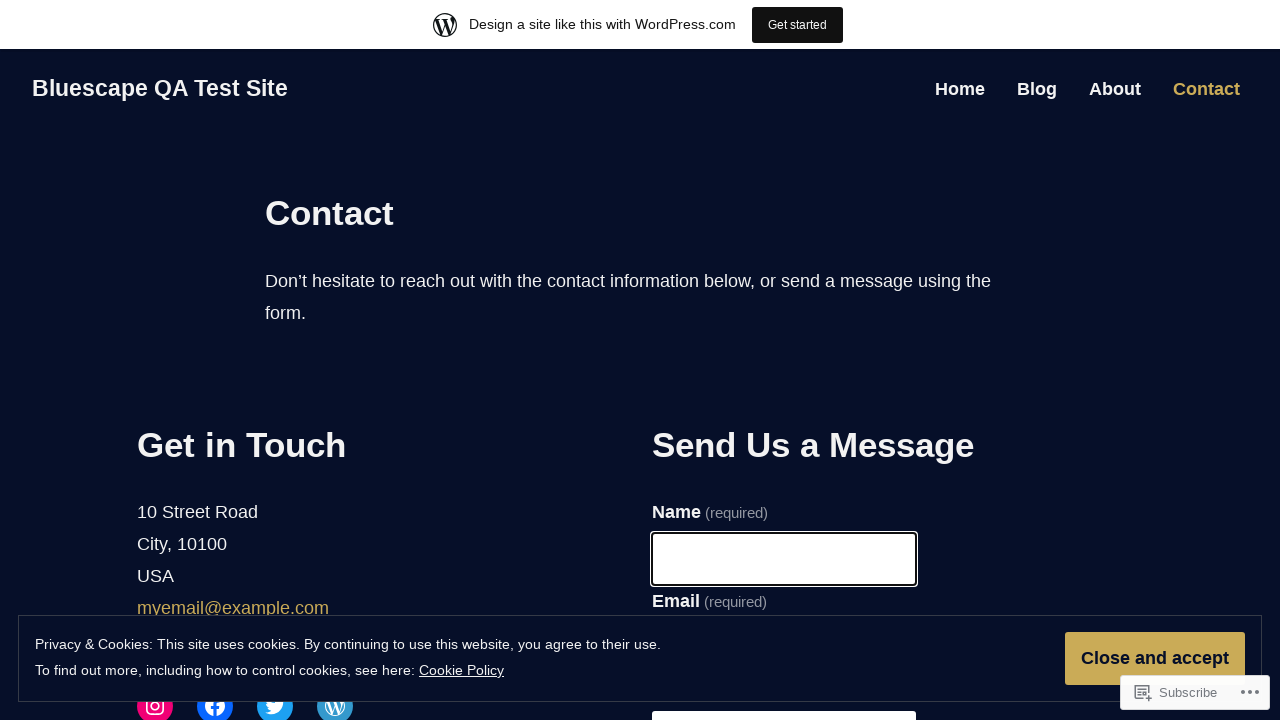

Clicked on email field at (784, 360) on input[name="g7-email"]
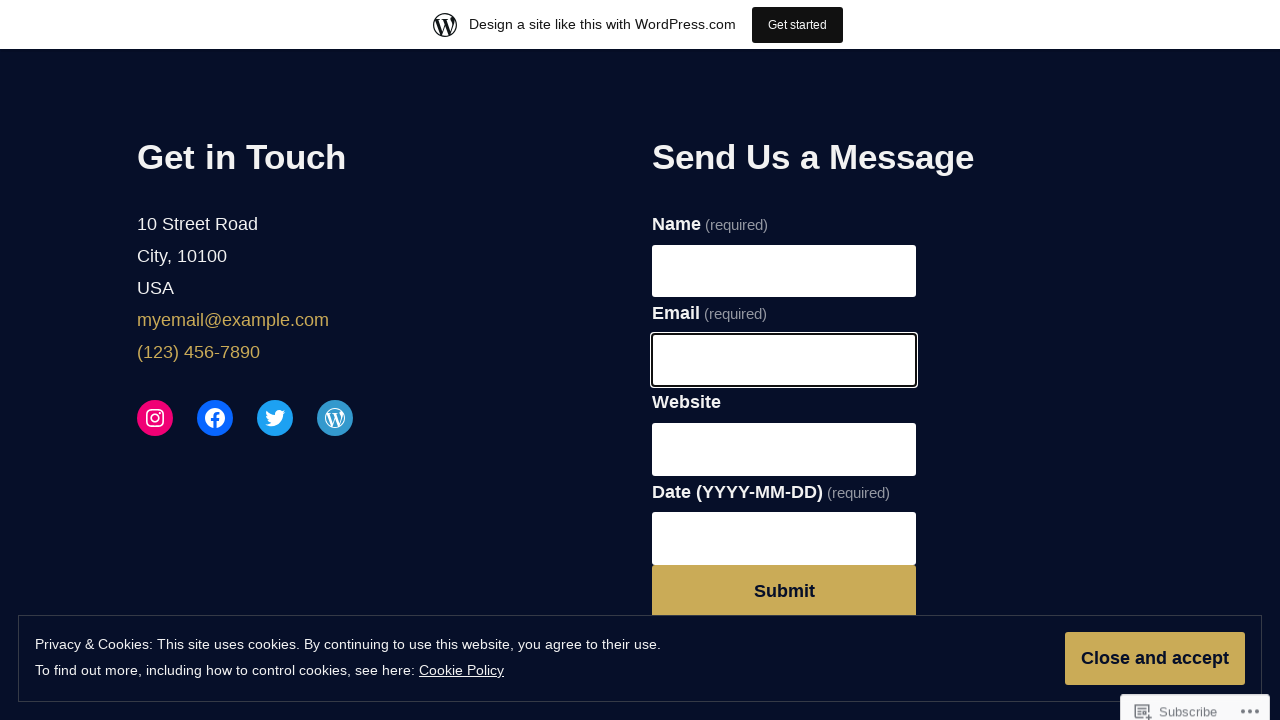

Filled email field with 'testuser@example.com' on input[name="g7-email"]
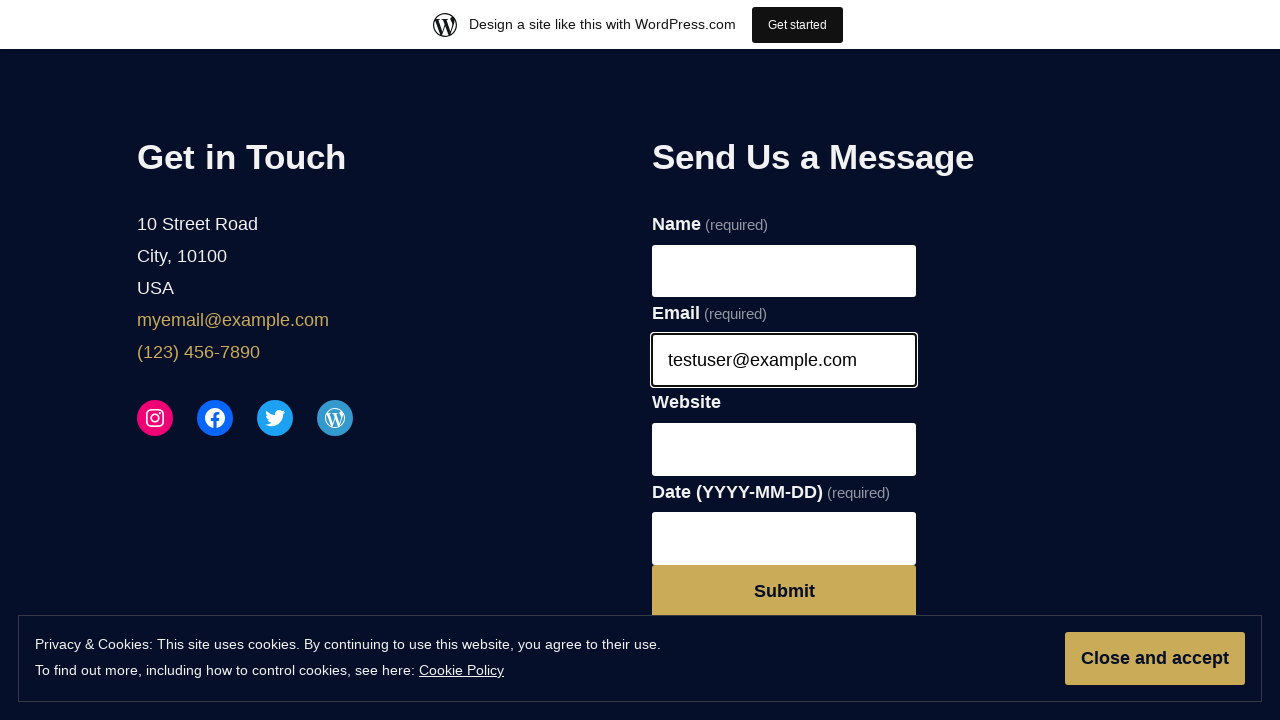

Clicked on website field at (784, 449) on input[name="g7-website"]
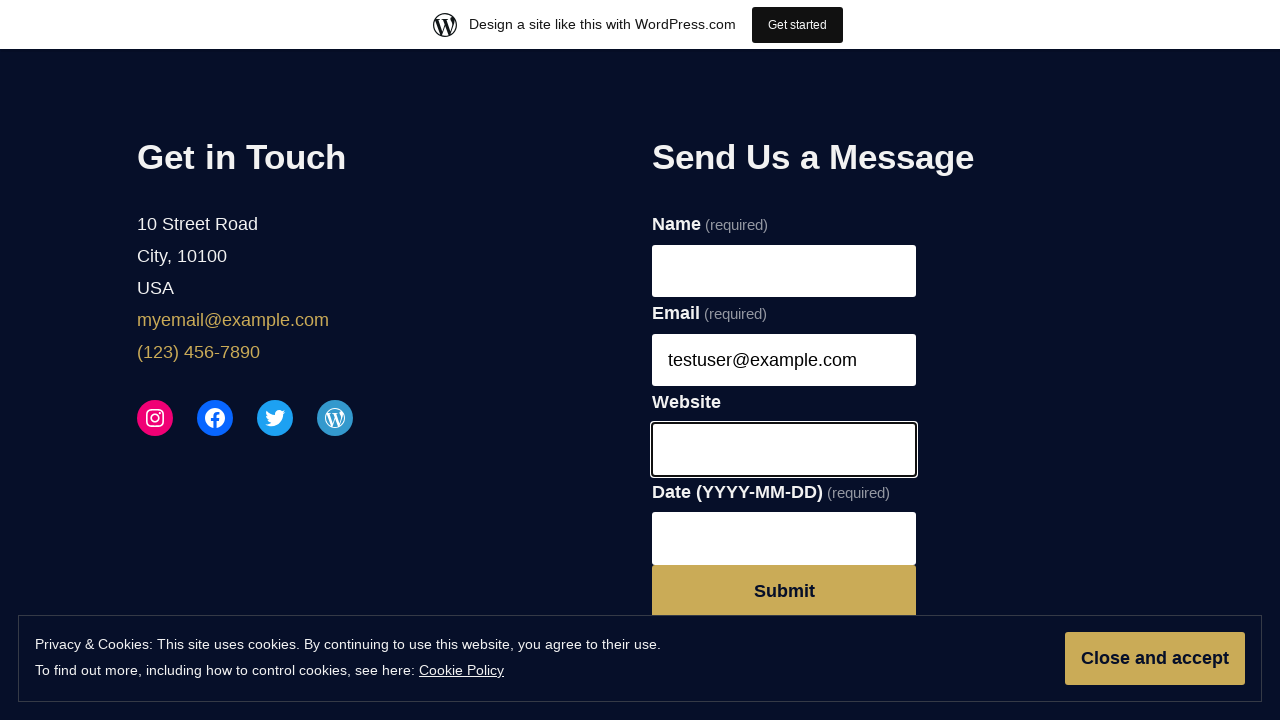

Filled website field with 'https://testsite.com' on input[name="g7-website"]
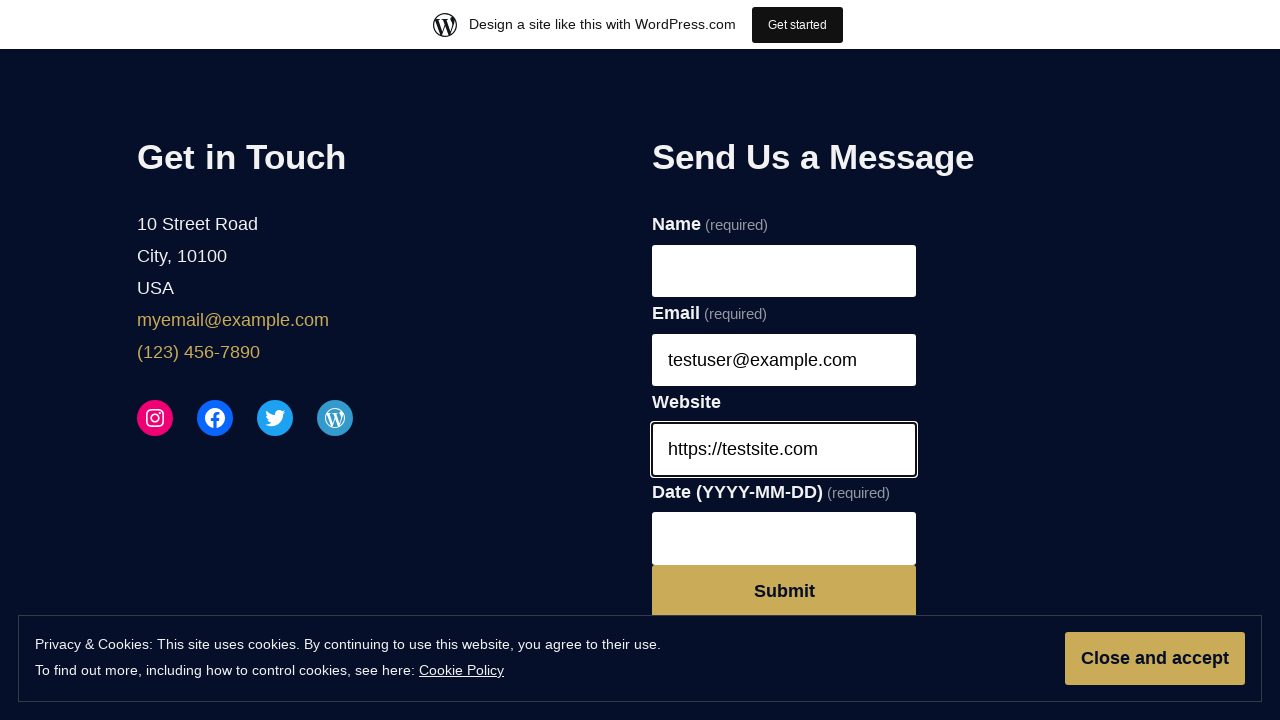

Clicked on date field to open date picker at (784, 538) on input[name="g7-date"]
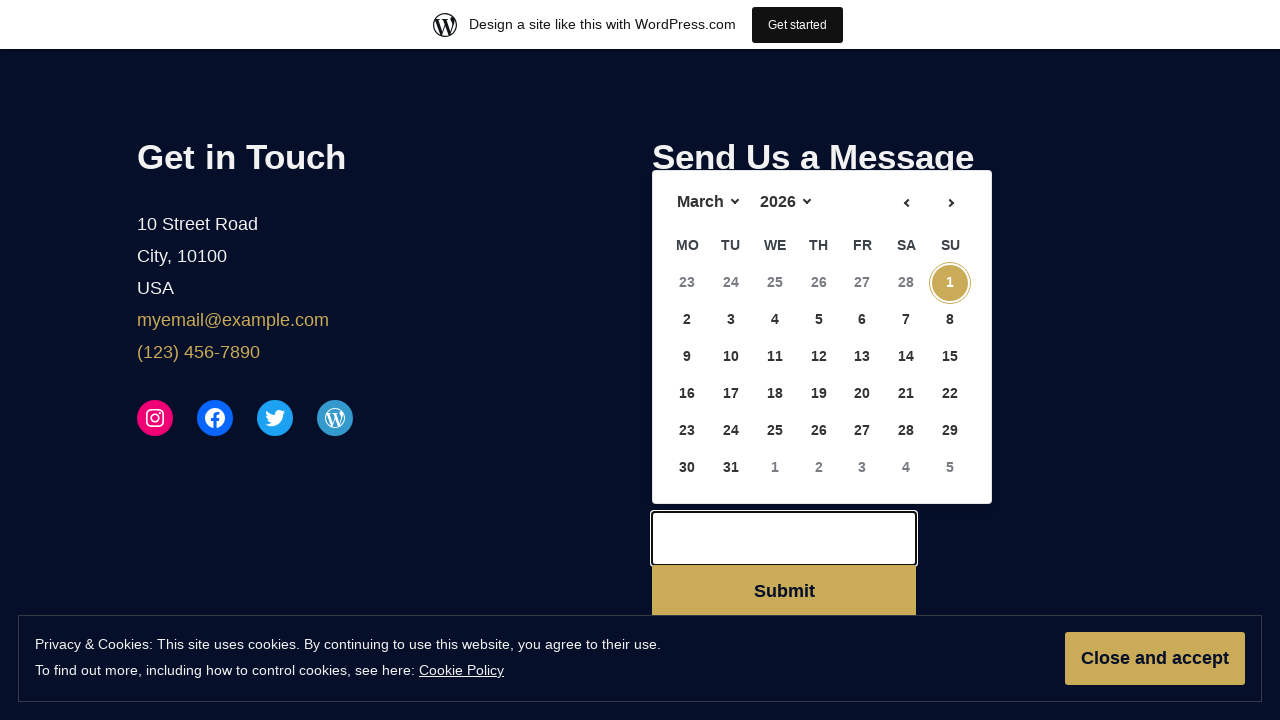

Selected date 27 from date picker at (862, 283) on text=27
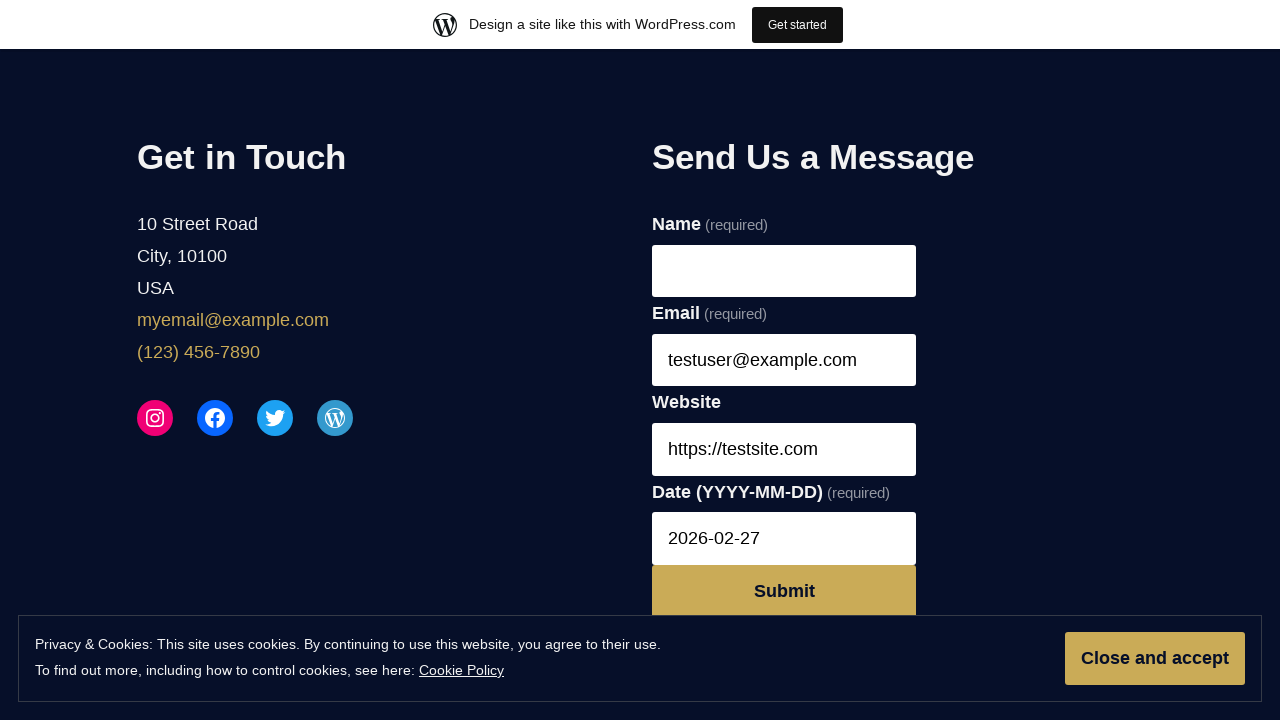

Clicked Submit button to submit form with empty name field at (784, 591) on text=Submit
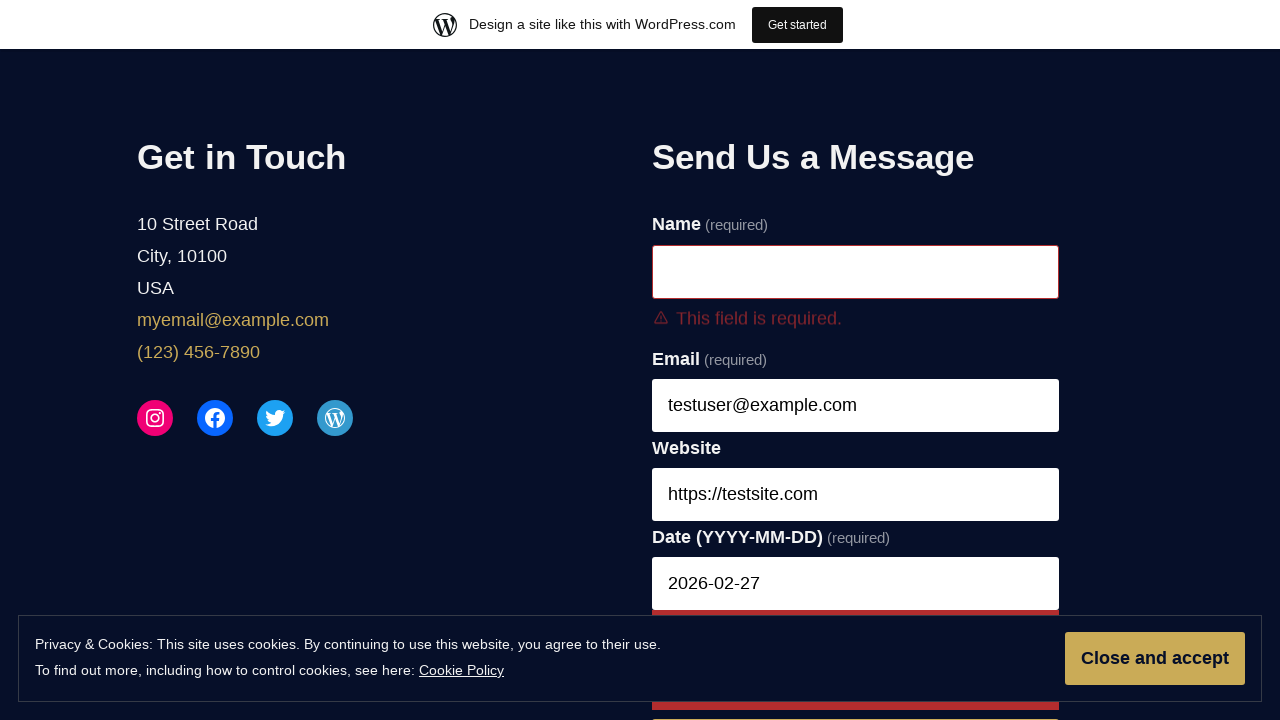

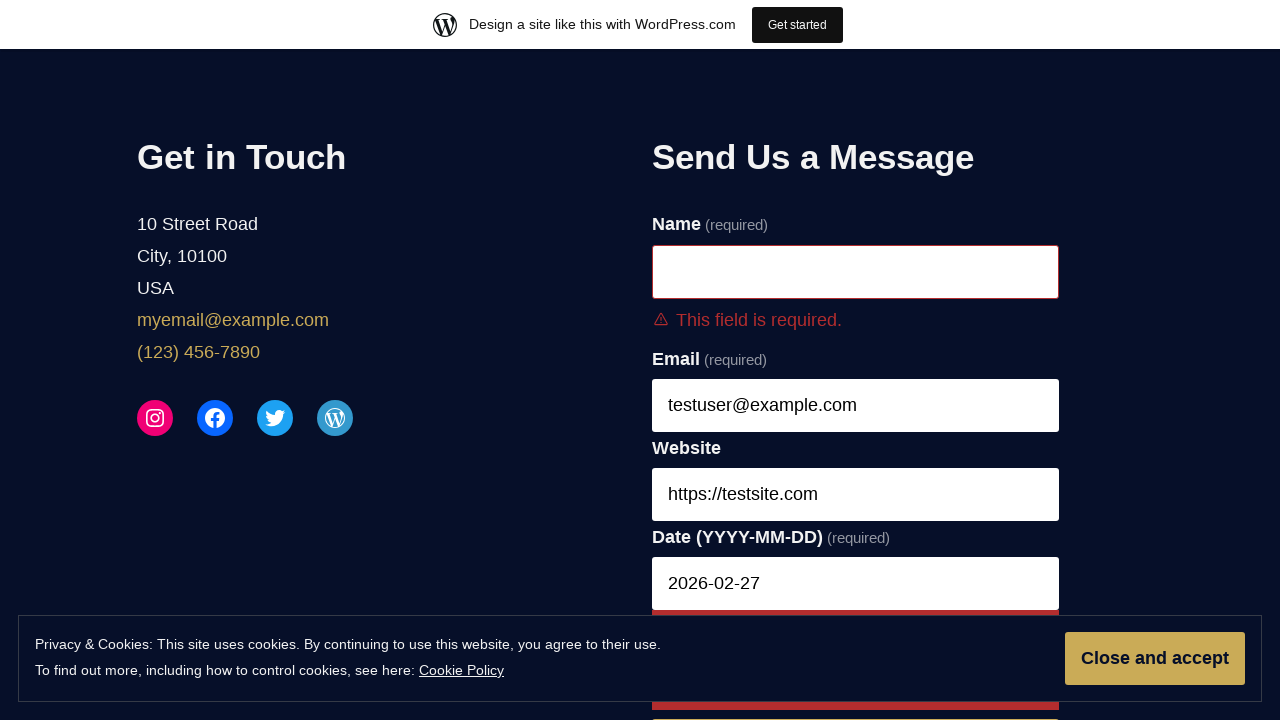